Ensures all checkboxes on the page are checked by clicking any unchecked ones

Starting URL: https://the-internet.herokuapp.com/checkboxes

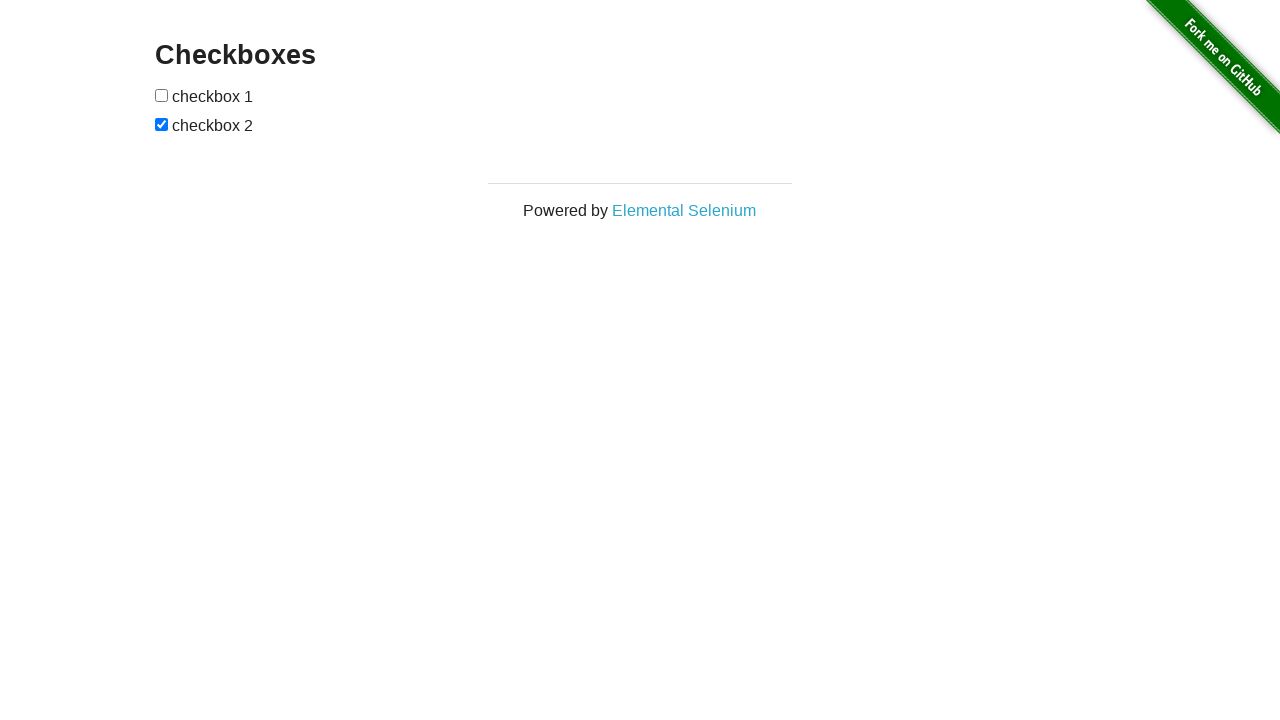

Navigated to checkboxes page
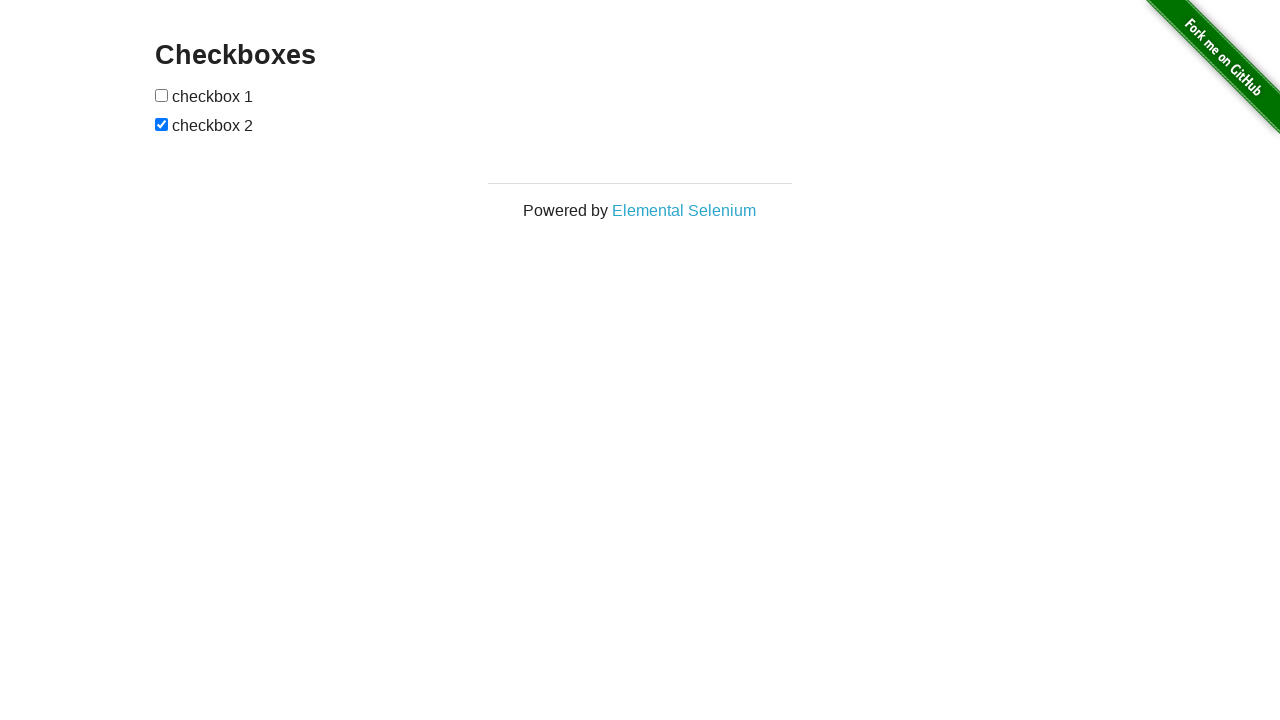

Located all checkboxes on the page
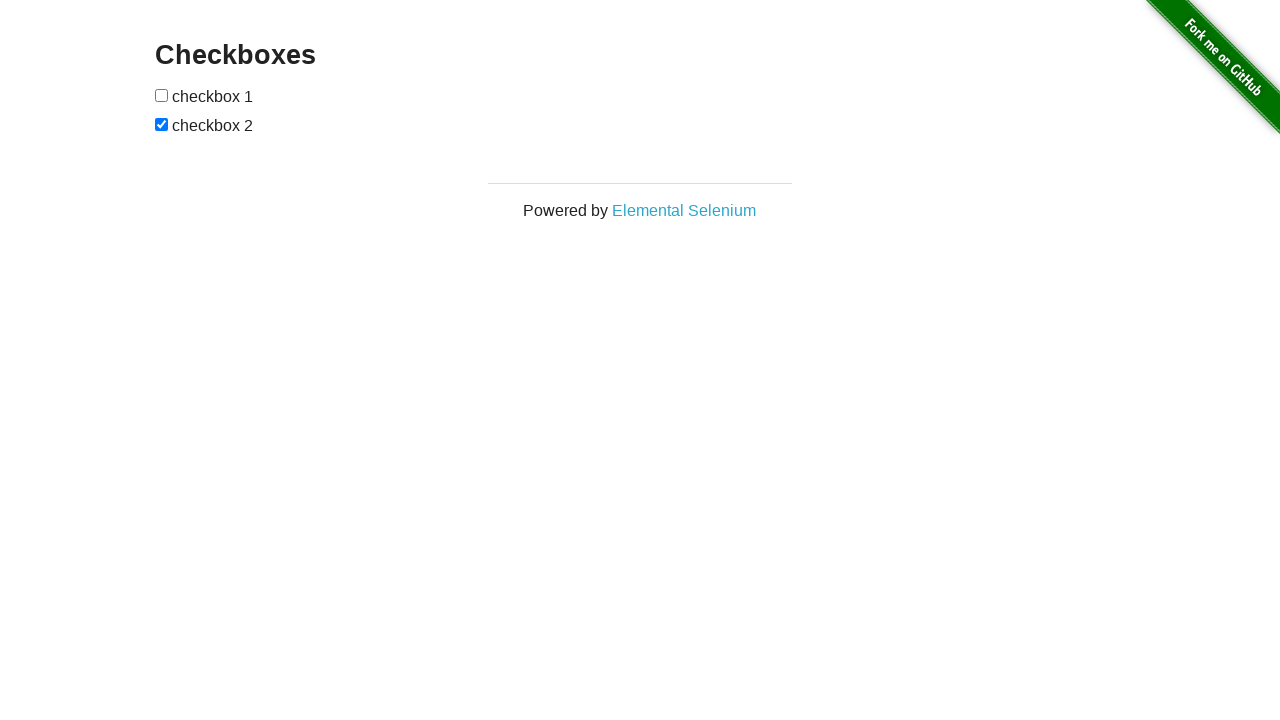

Clicked unchecked checkbox to check it at (162, 95) on xpath=//*[@id='checkboxes']/input >> nth=0
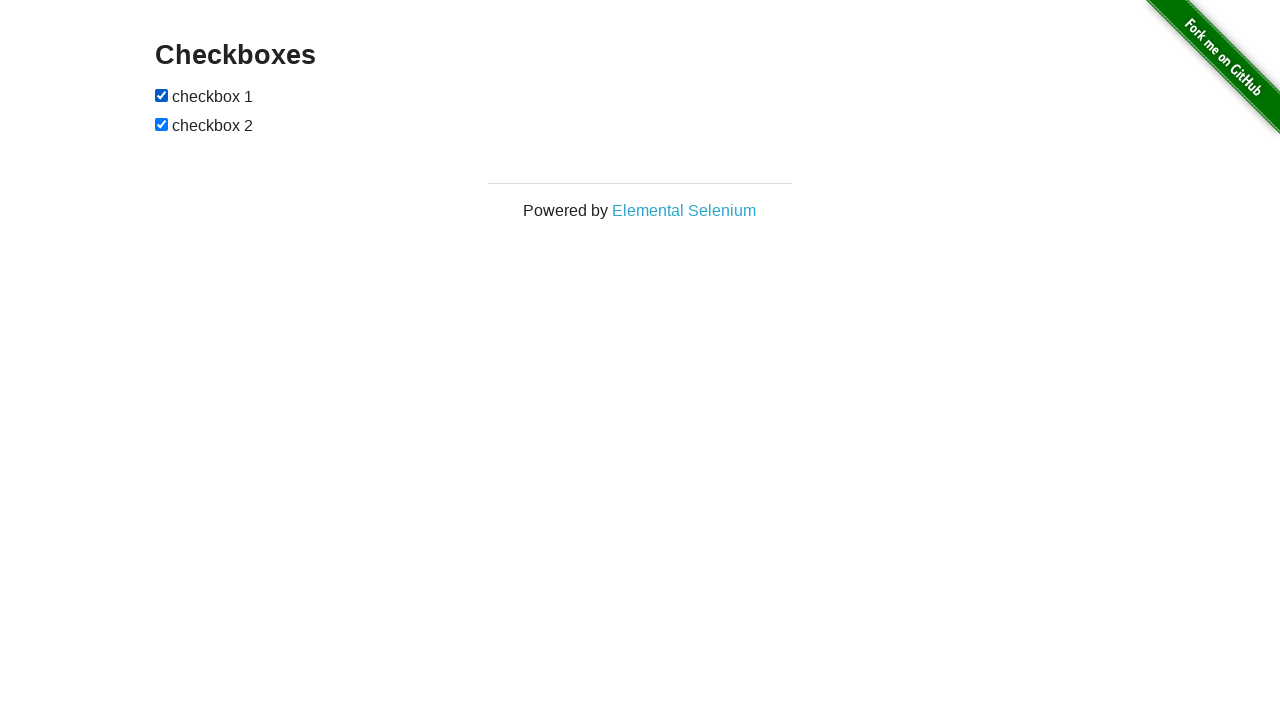

Checkbox is already selected
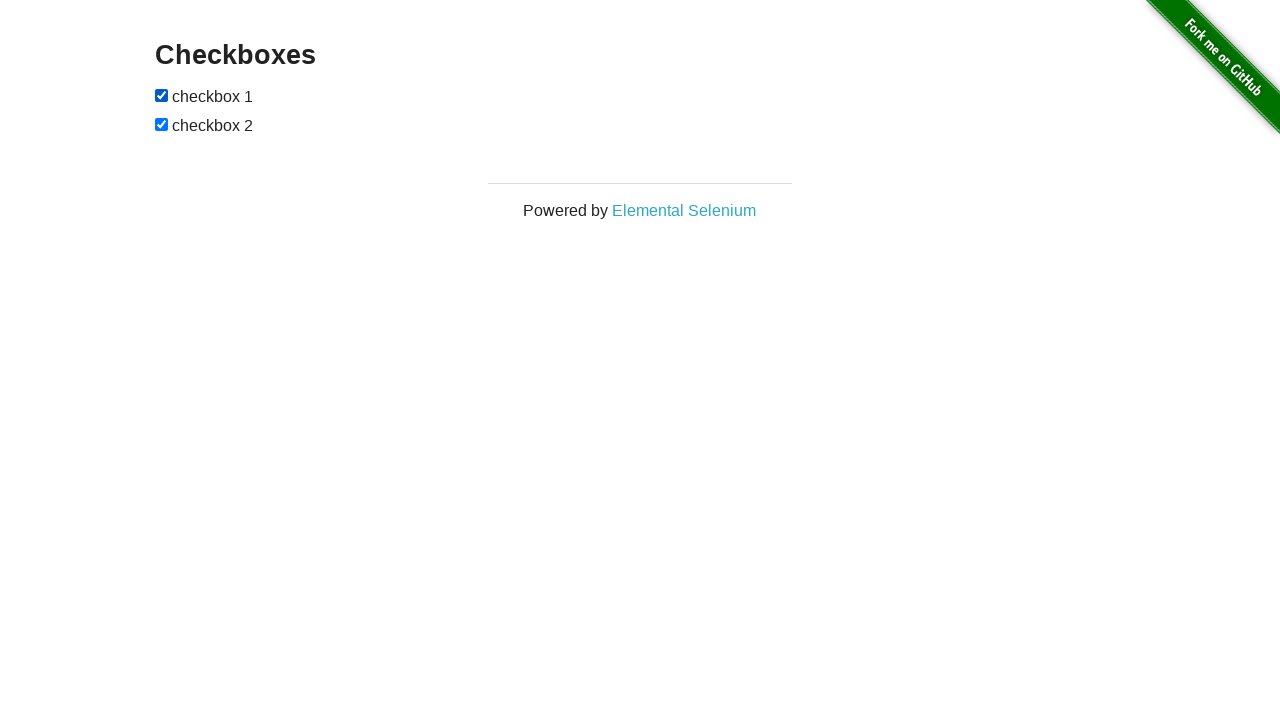

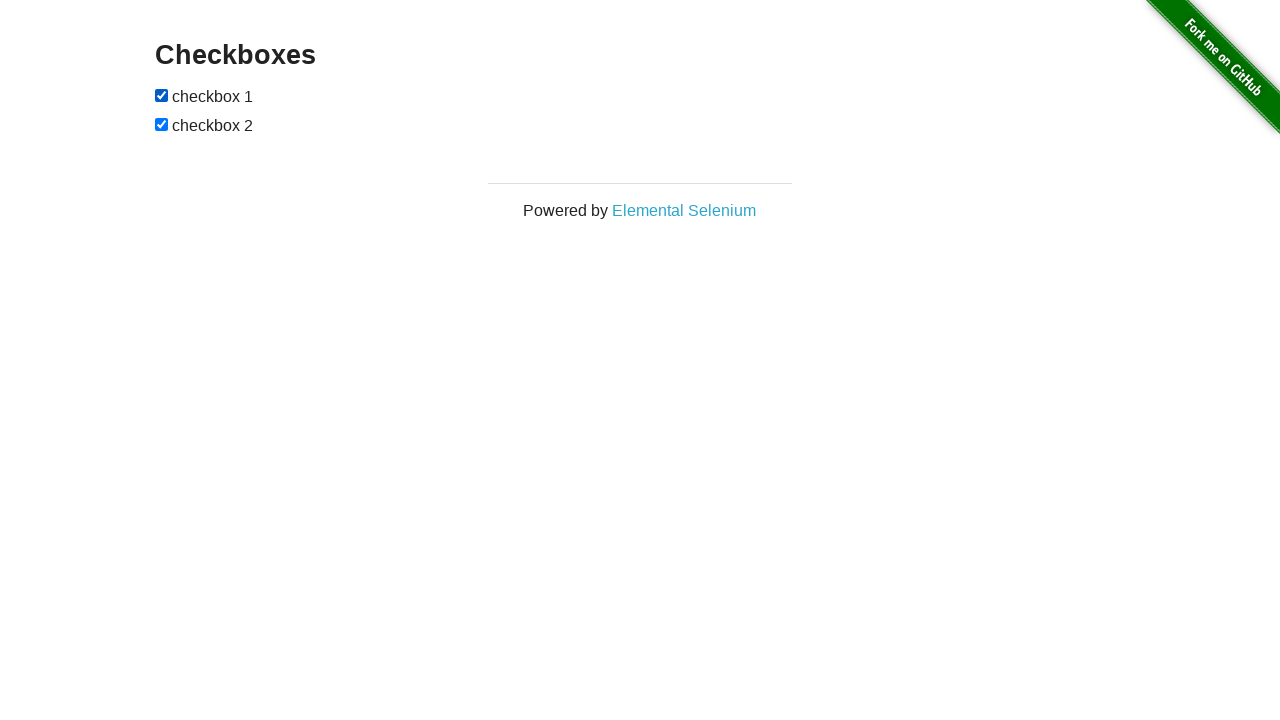